Tests the Add/Remove Elements functionality by clicking the Add Element button, verifying the Delete button appears, clicking Delete, and verifying the page title remains visible.

Starting URL: https://the-internet.herokuapp.com/add_remove_elements/

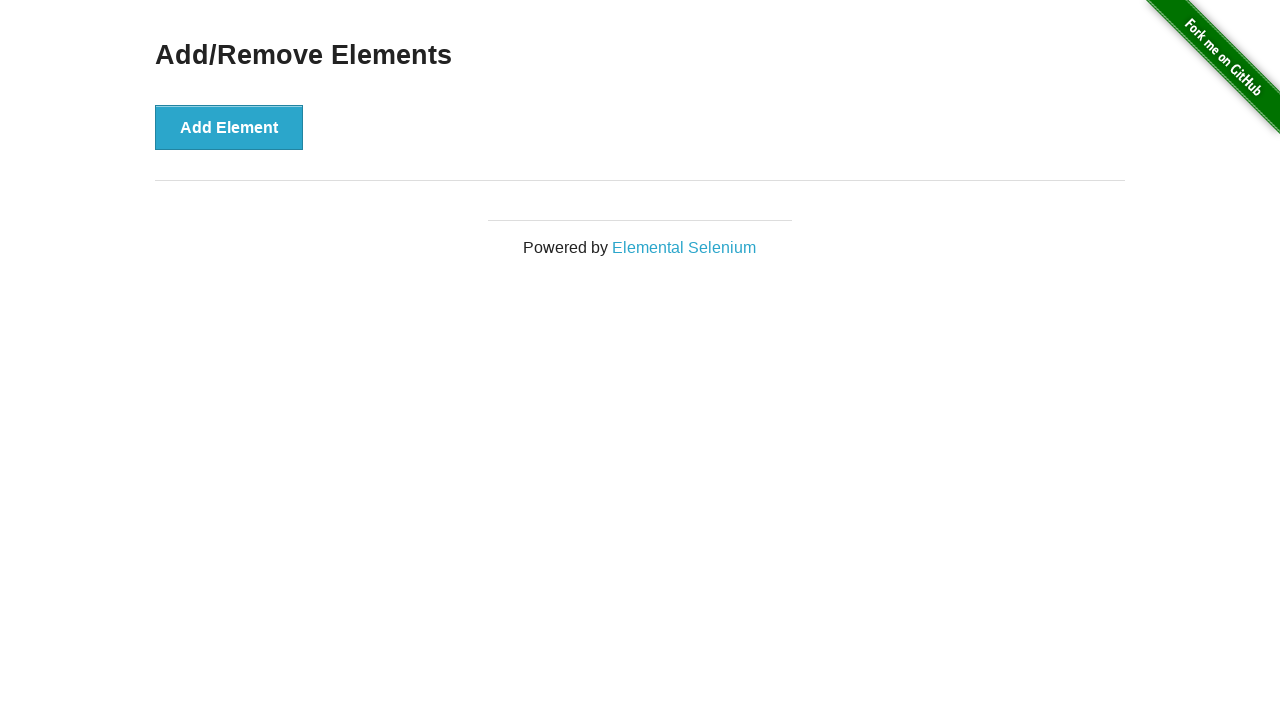

Clicked the Add Element button at (229, 127) on xpath=//*[text()='Add Element']
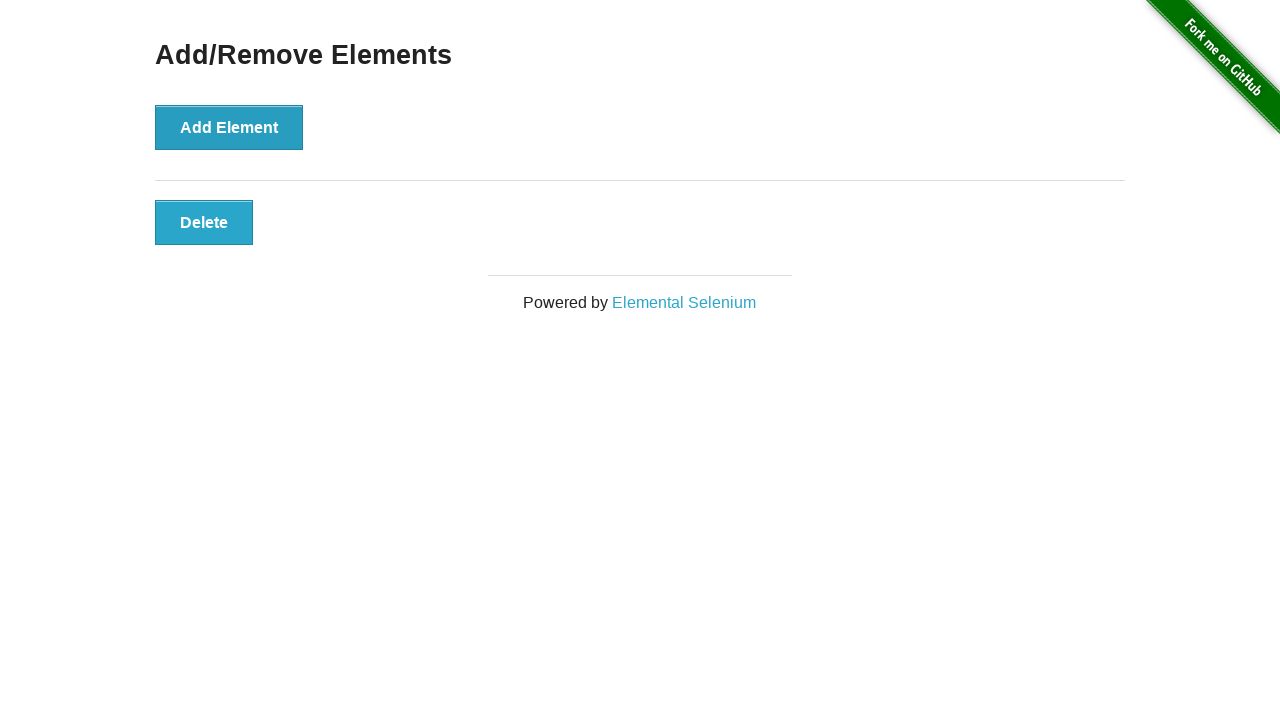

Delete button appeared after clicking Add Element
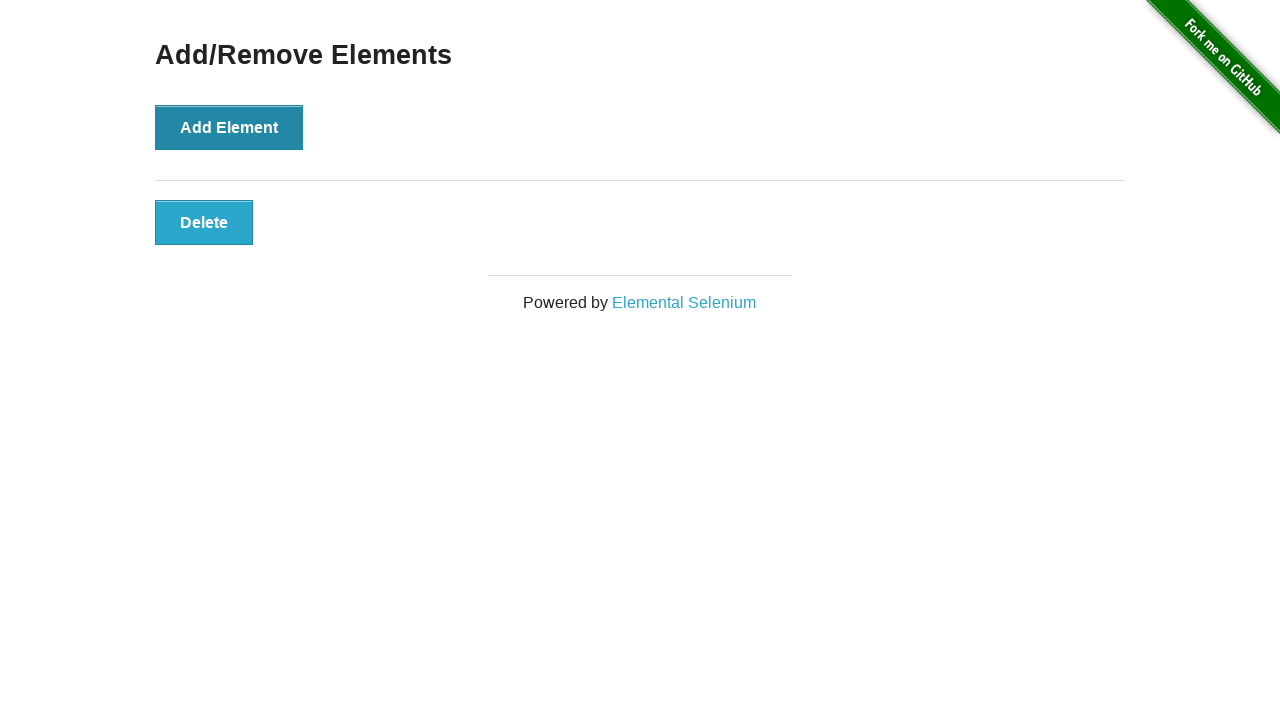

Located the Delete button element
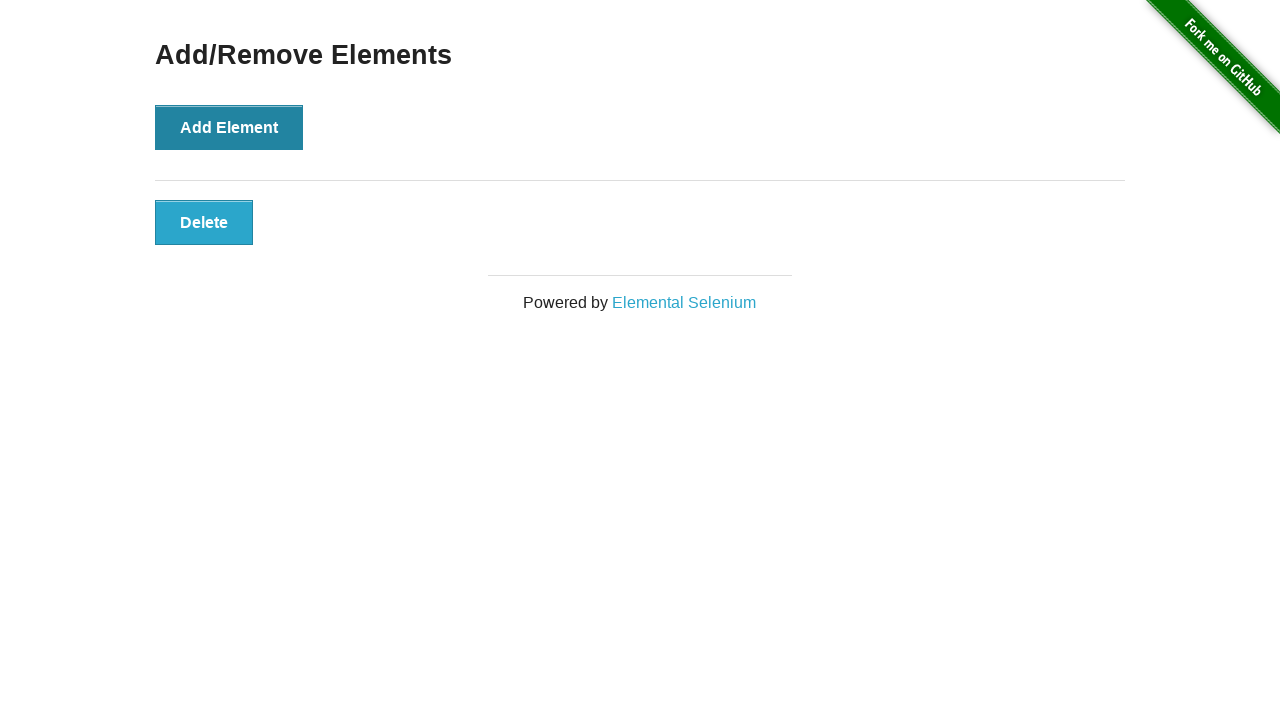

Verified Delete button is visible
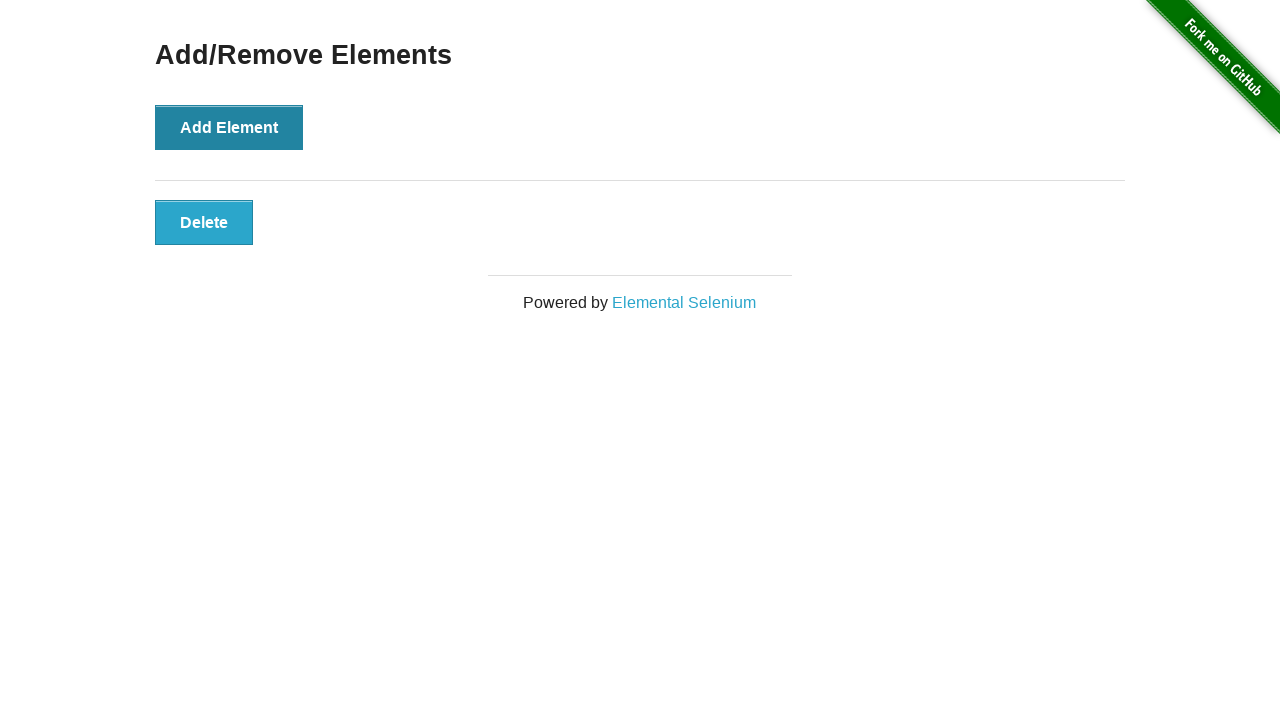

Clicked the Delete button at (204, 222) on xpath=//*[text()='Delete']
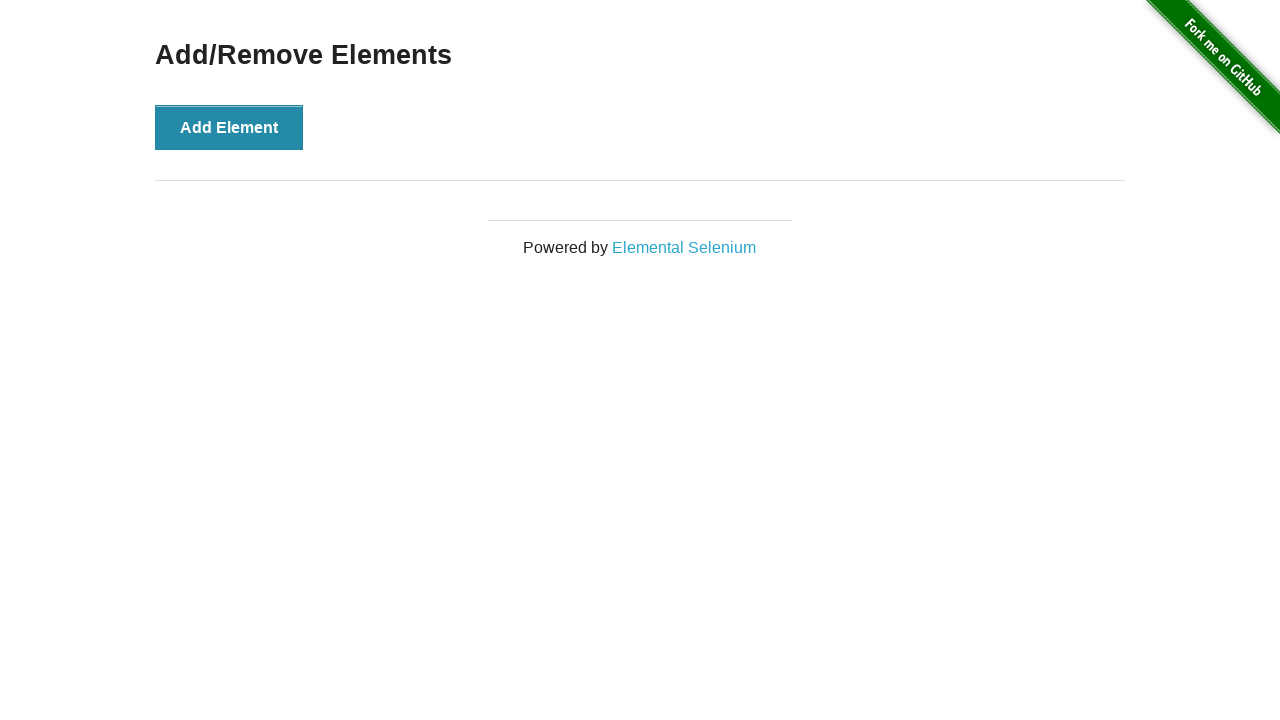

Located the Add/Remove Elements heading
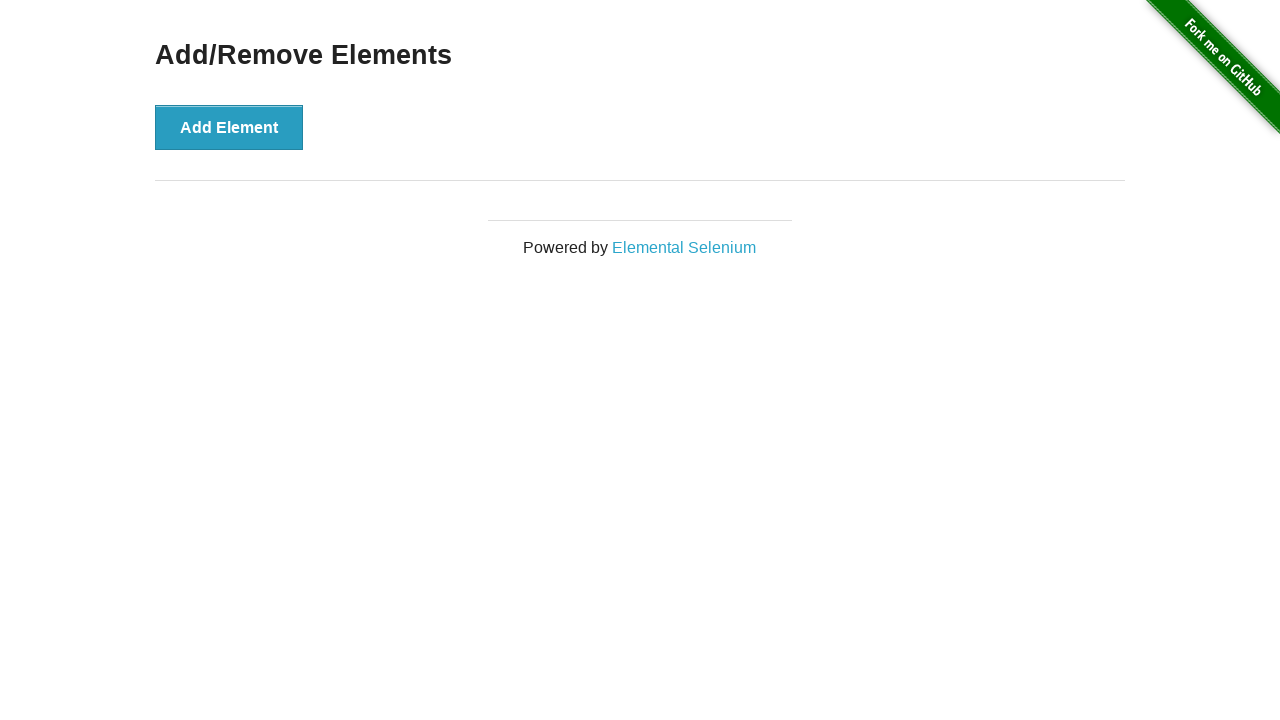

Verified Add/Remove Elements heading is still visible after deletion
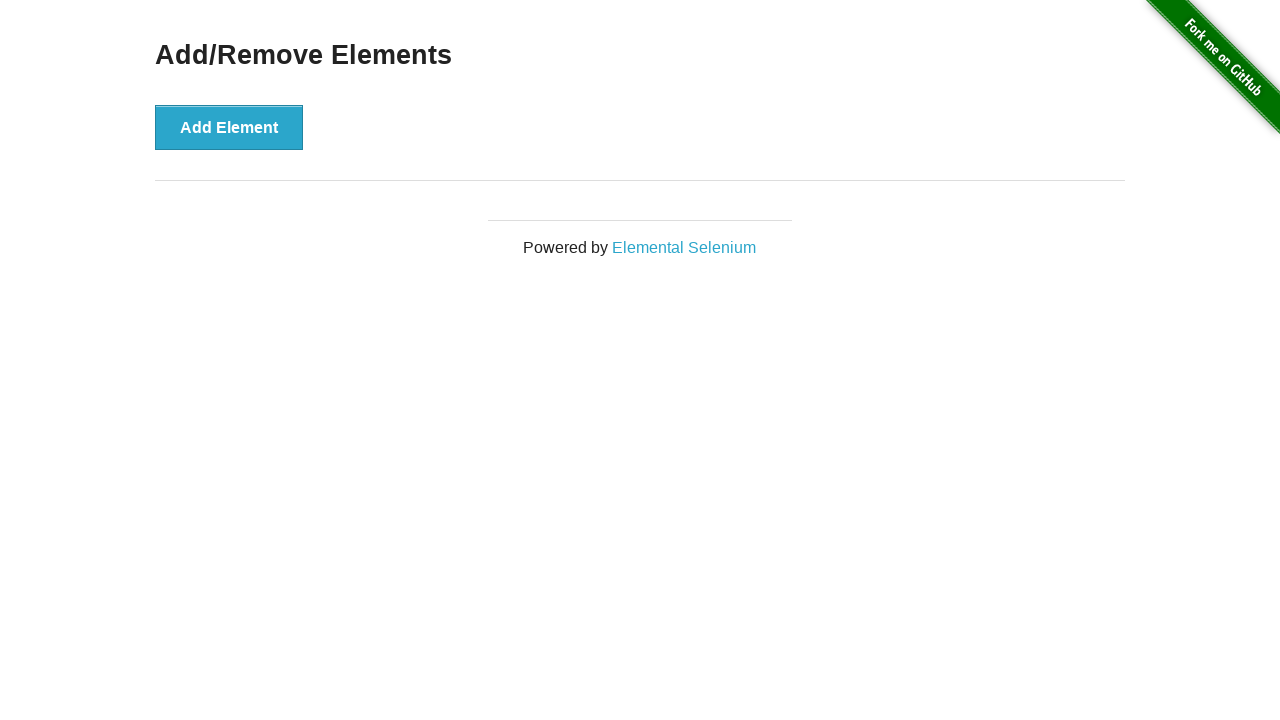

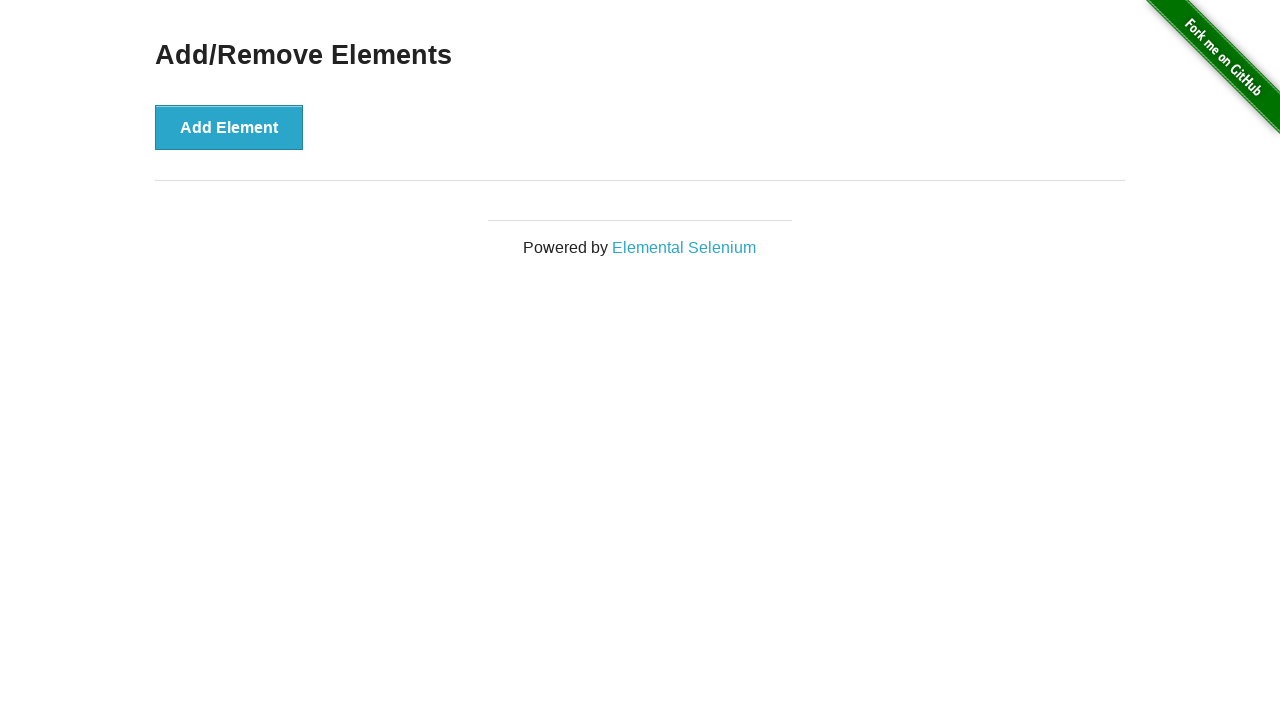